Tests promoting an employee by clicking on Phillip Weaver, clearing the title field, entering a new title, and saving the changes.

Starting URL: https://devmountain-qa.github.io/employee-manager/1.2_Version/index.html

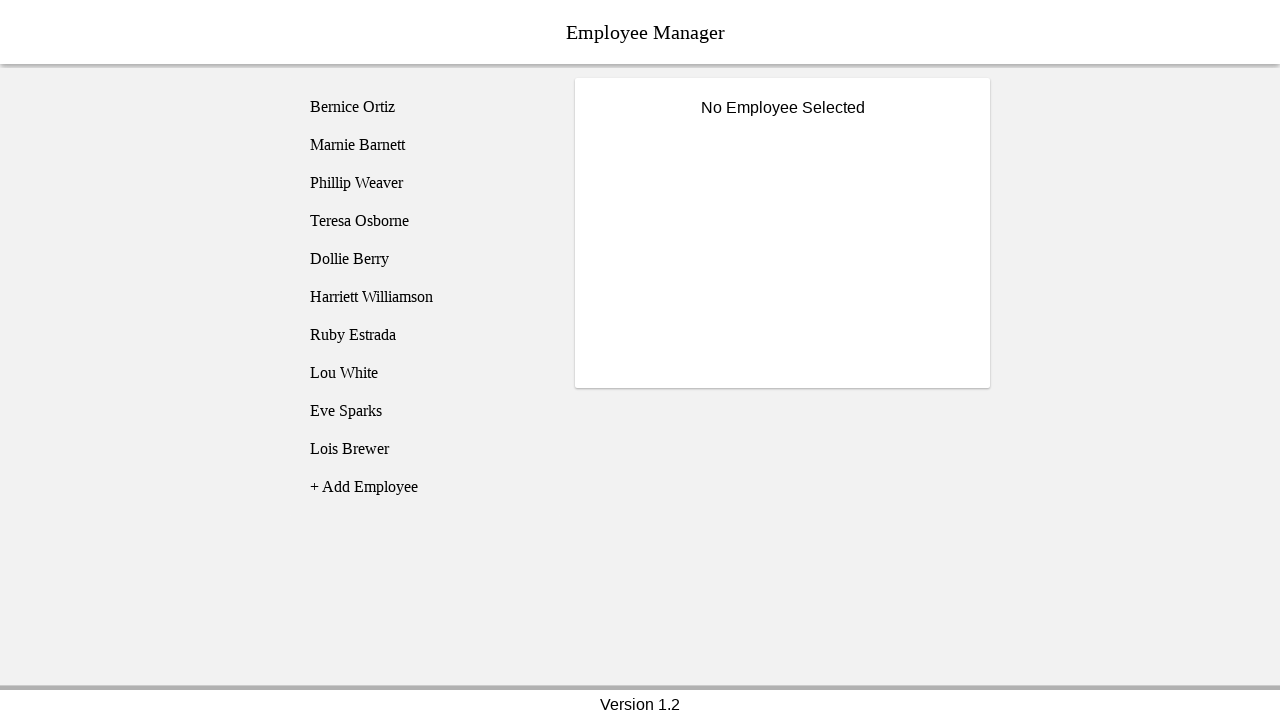

Clicked on Phillip Weaver to open the employee card at (425, 183) on [name='employee3']
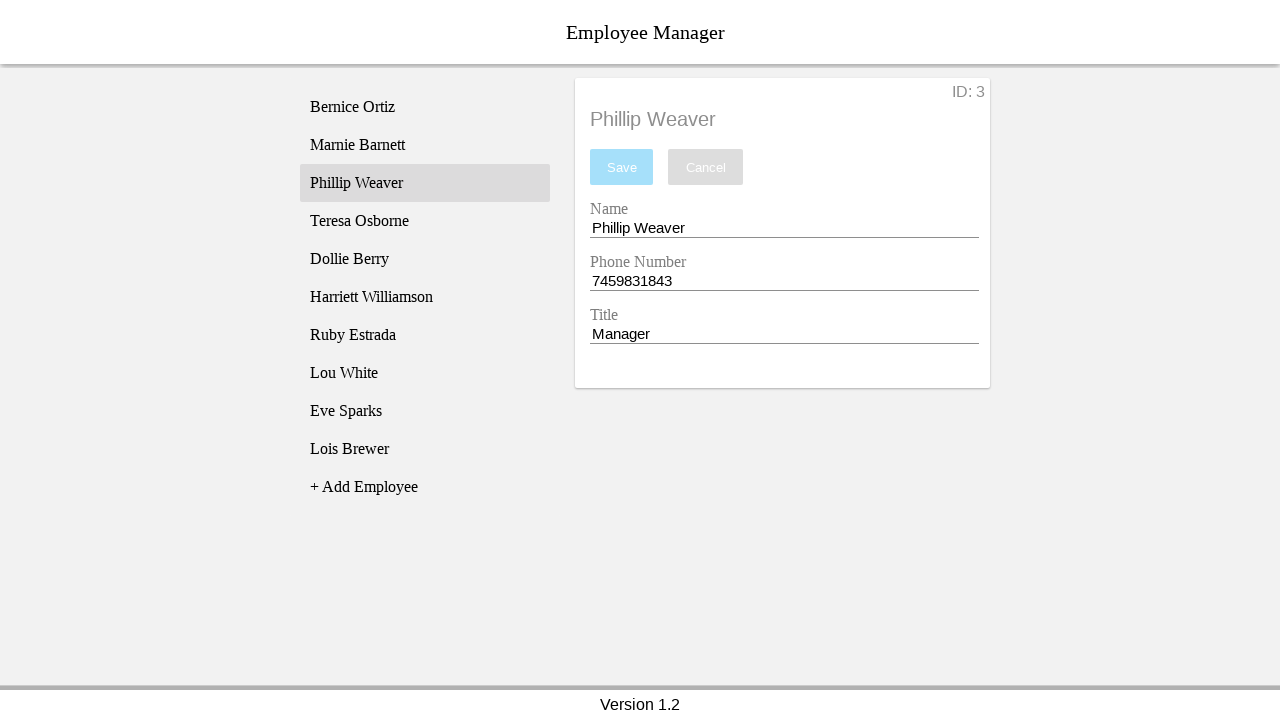

Title input field is now visible
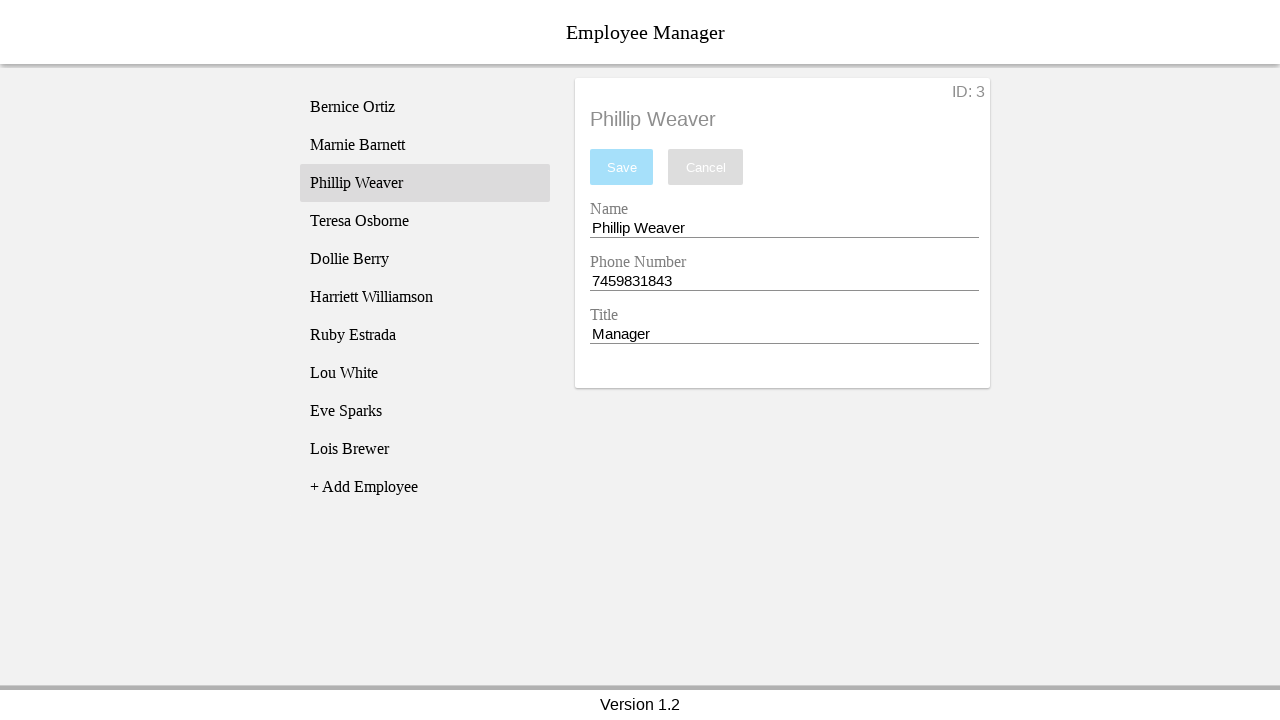

Cleared title field and entered 'Manager of Managers' on [name='titleEntry']
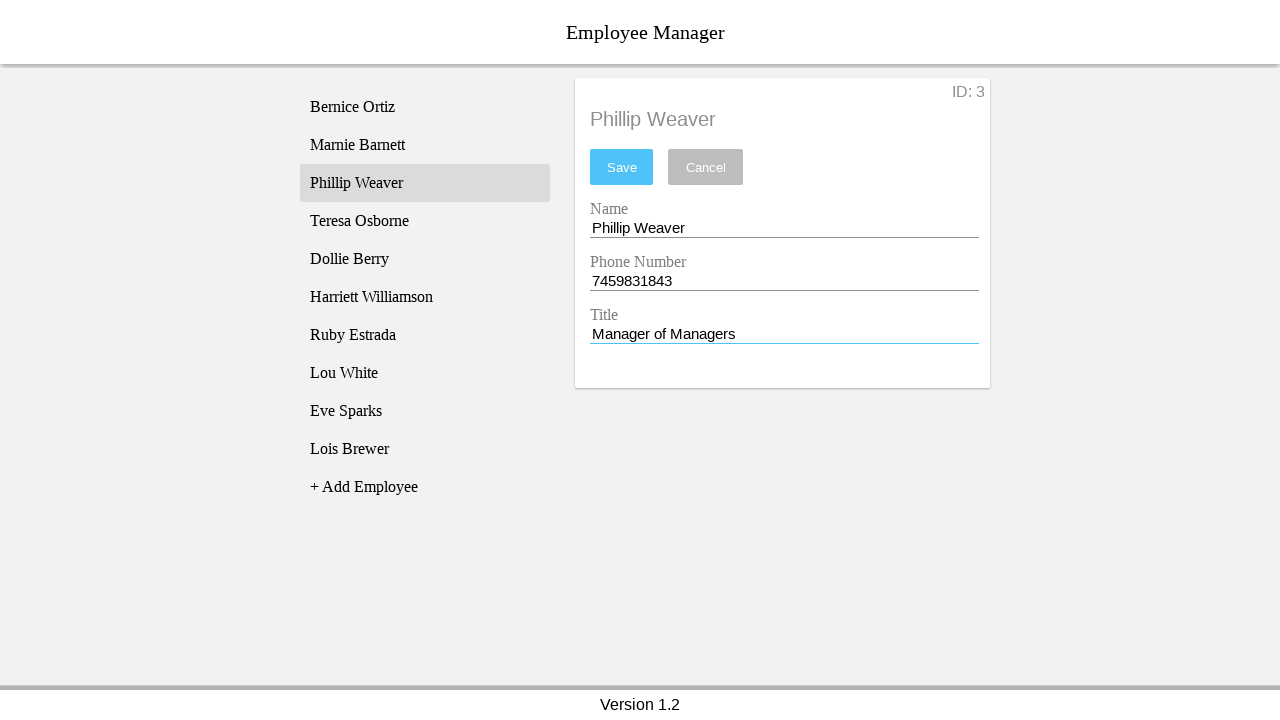

Clicked the save button to confirm the promotion at (622, 167) on #saveBtn
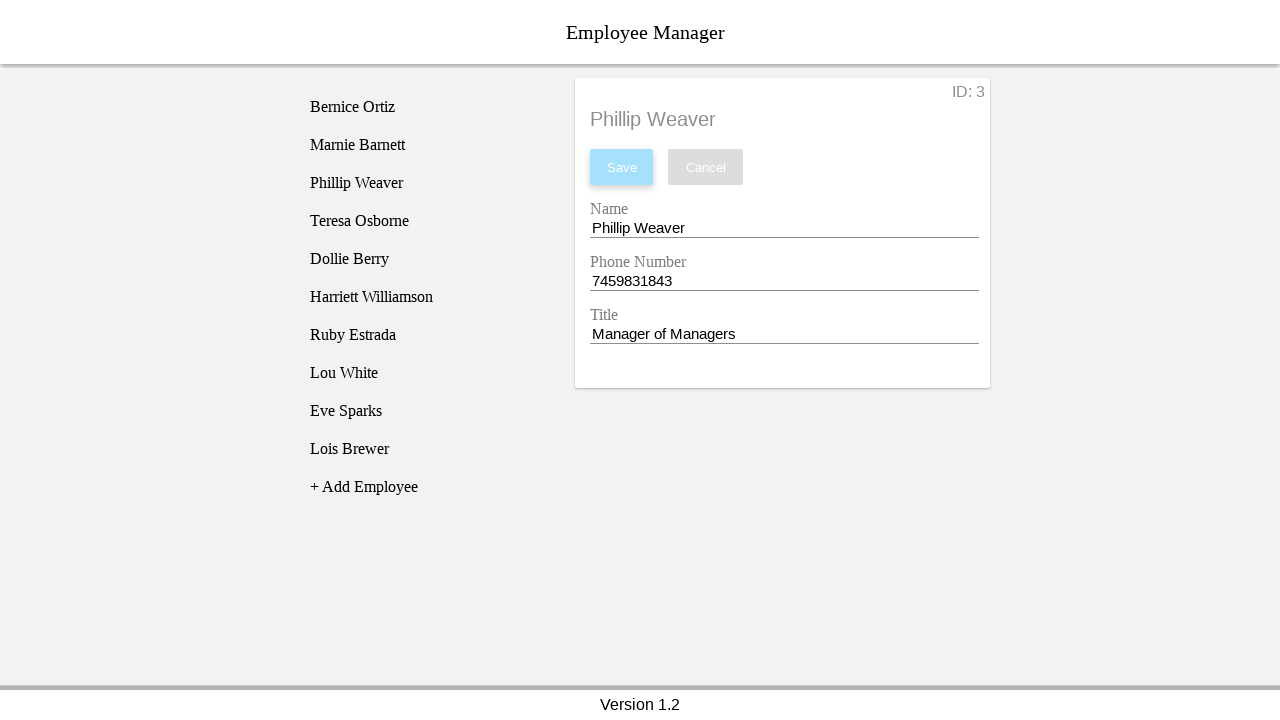

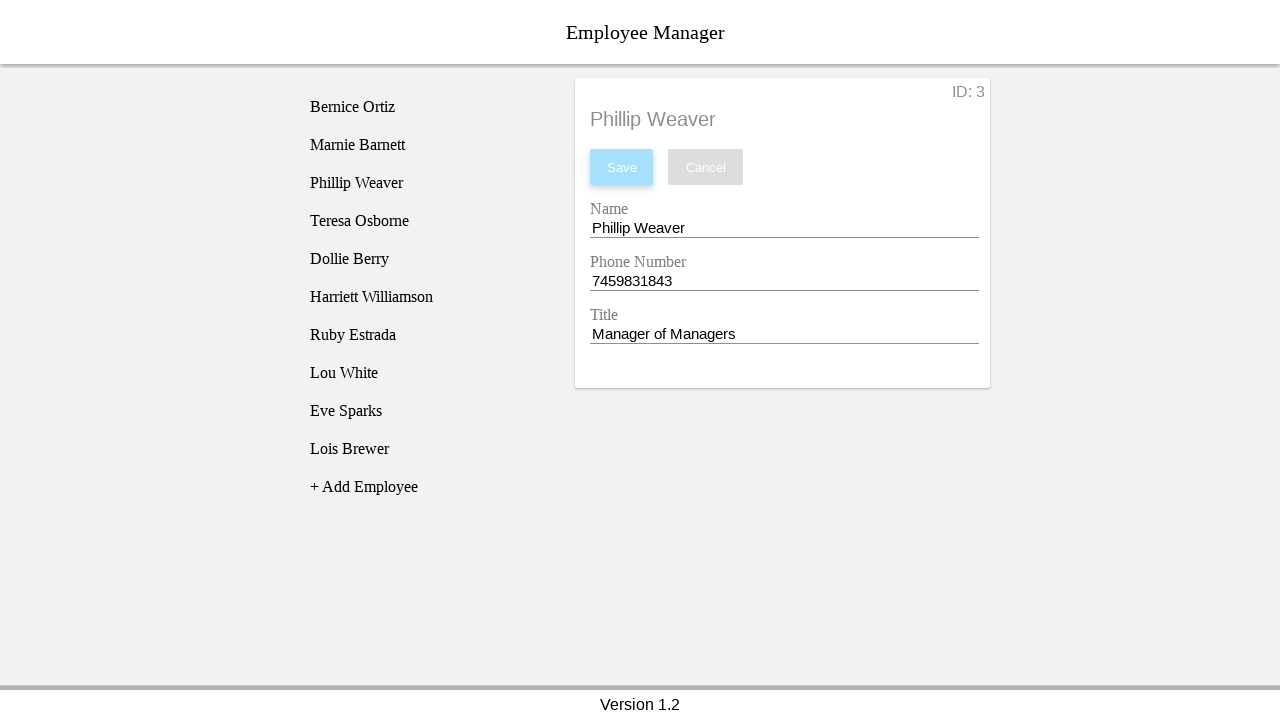